Opens Flipkart website and retrieves the page title

Starting URL: https://www.flipkart.com/

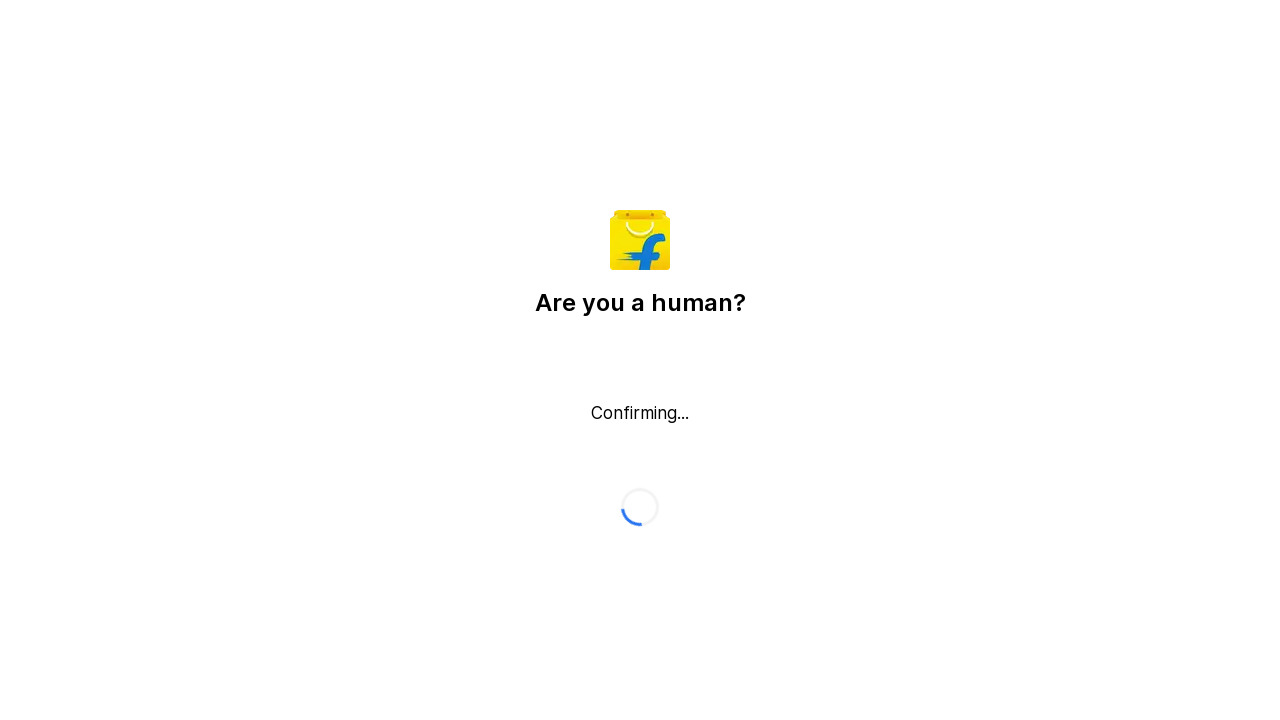

Retrieved page title from Flipkart website
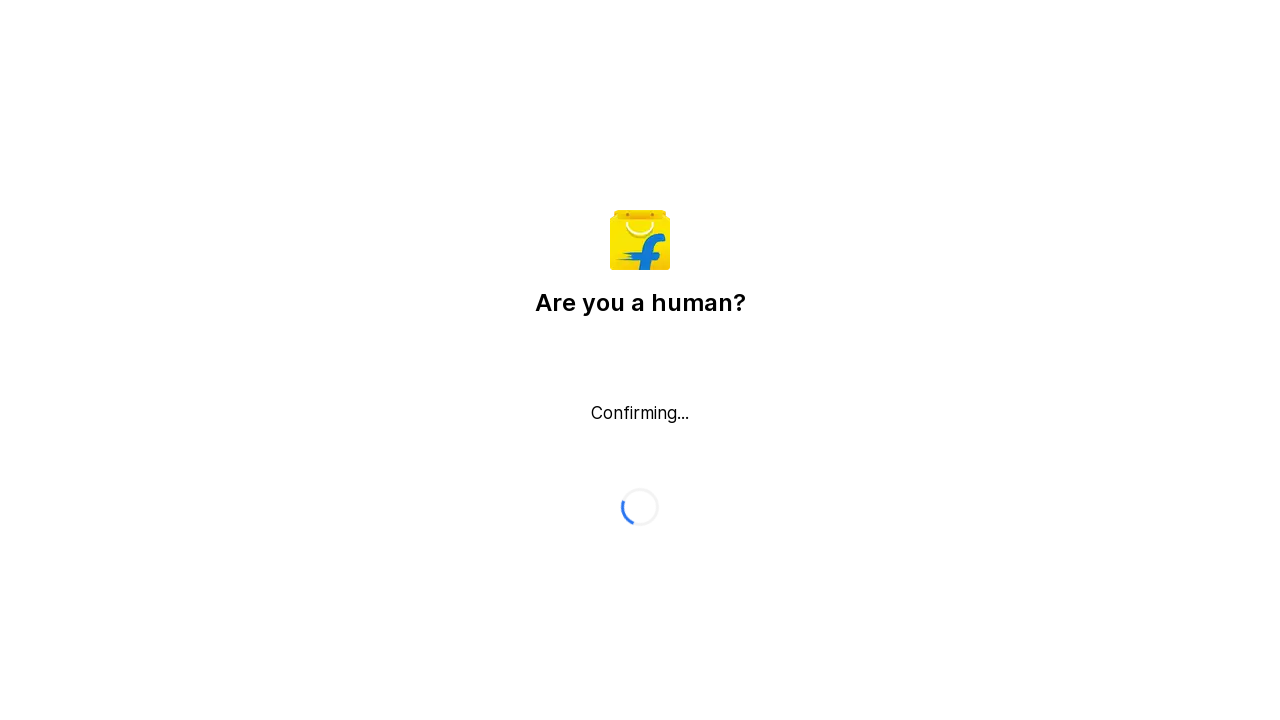

Printed page title to console
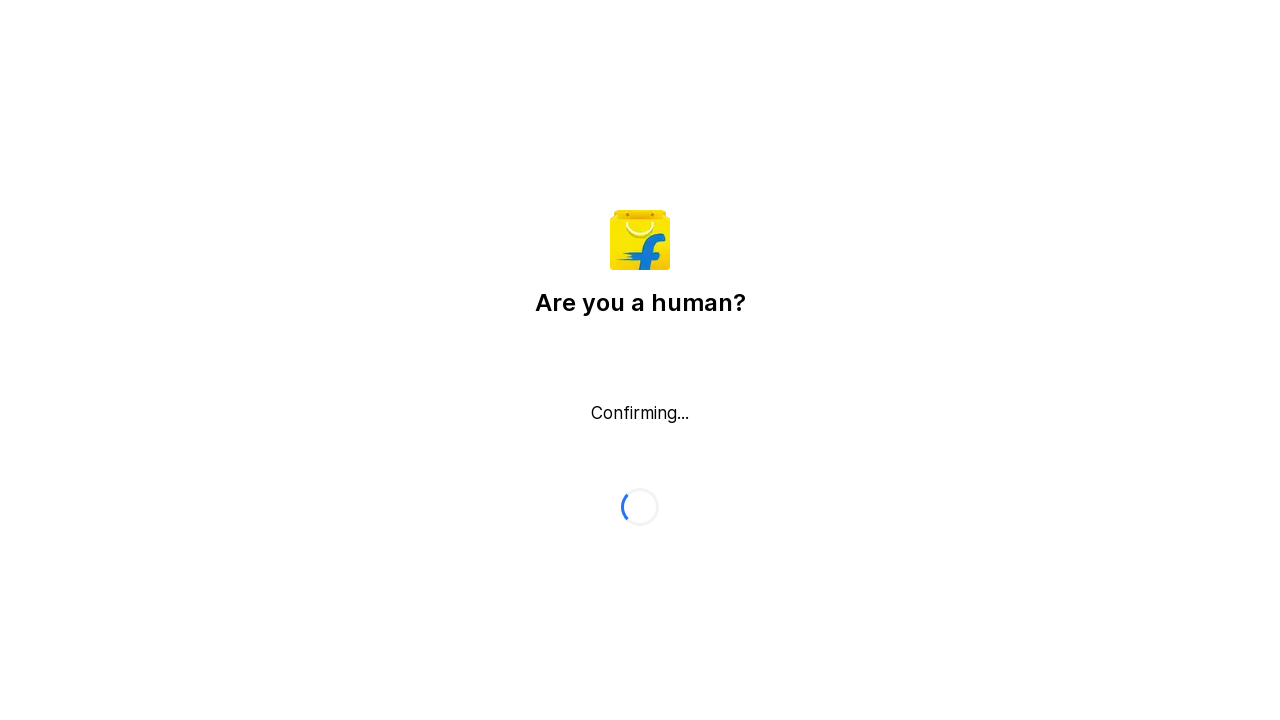

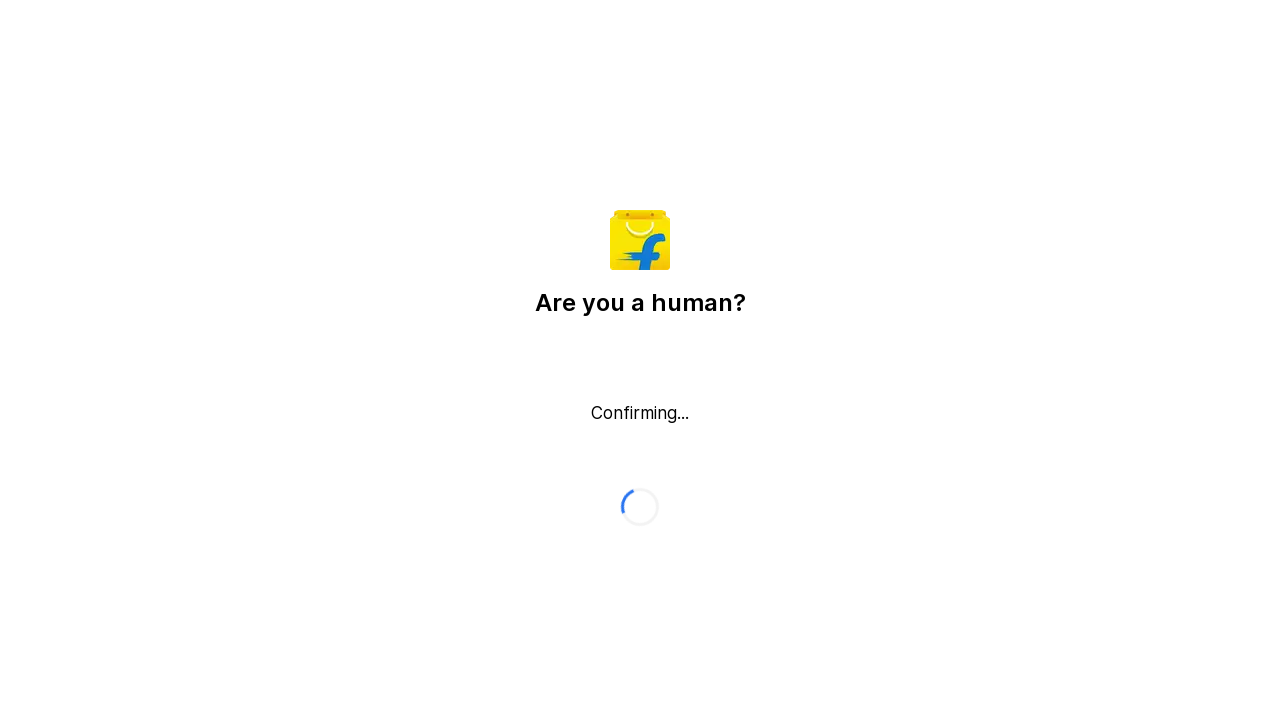